Tests that entering an all-numeric password displays a validation error about password requirements

Starting URL: https://dsportalapp.herokuapp.com/register

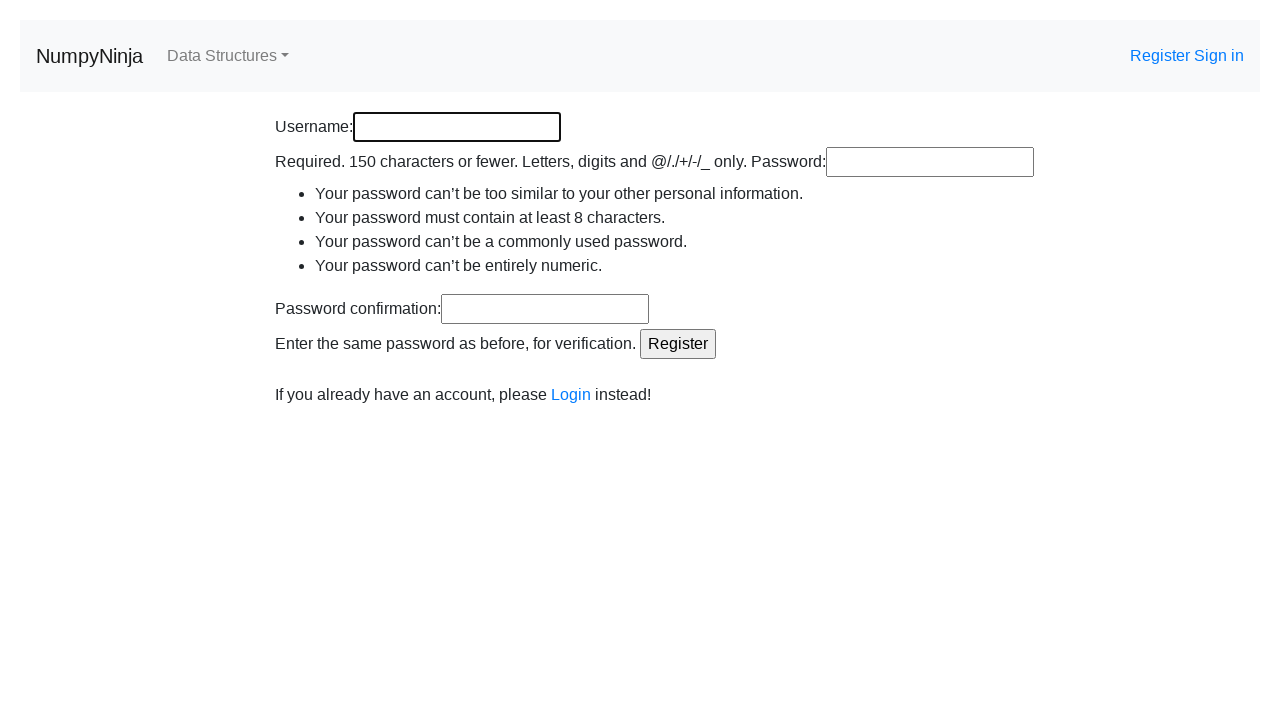

Filled username field with 'testuser_chris' on #id_username
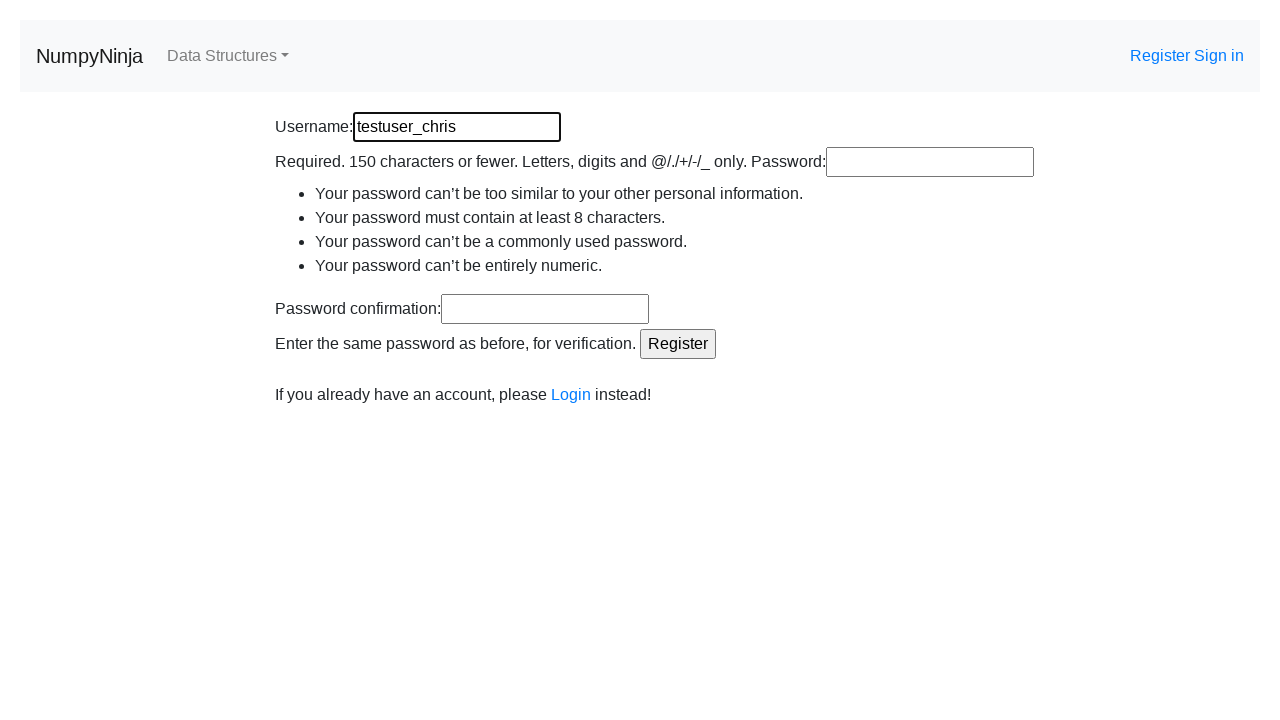

Filled password field with all-numeric password '12345678' on #id_password1
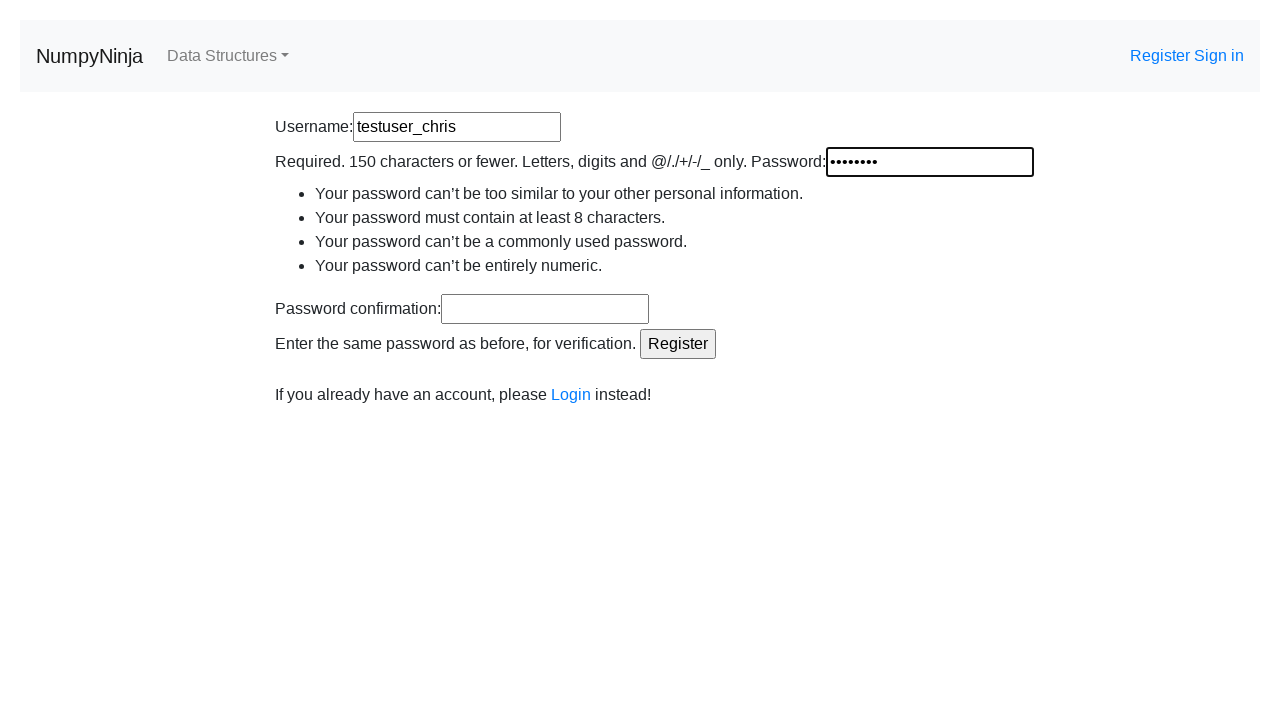

Filled password confirmation field with matching all-numeric password '12345678' on #id_password2
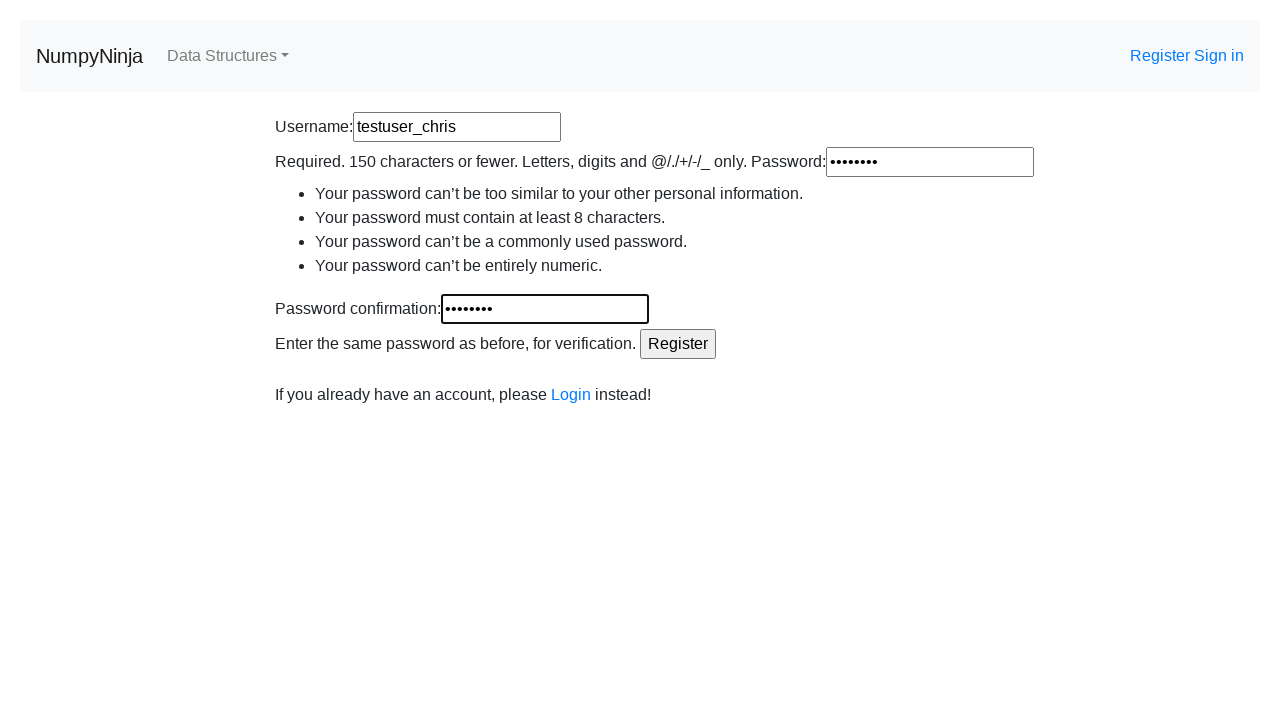

Clicked register button at (678, 344) on xpath=//html/body/div[2]/div/div[2]/form/input[5]
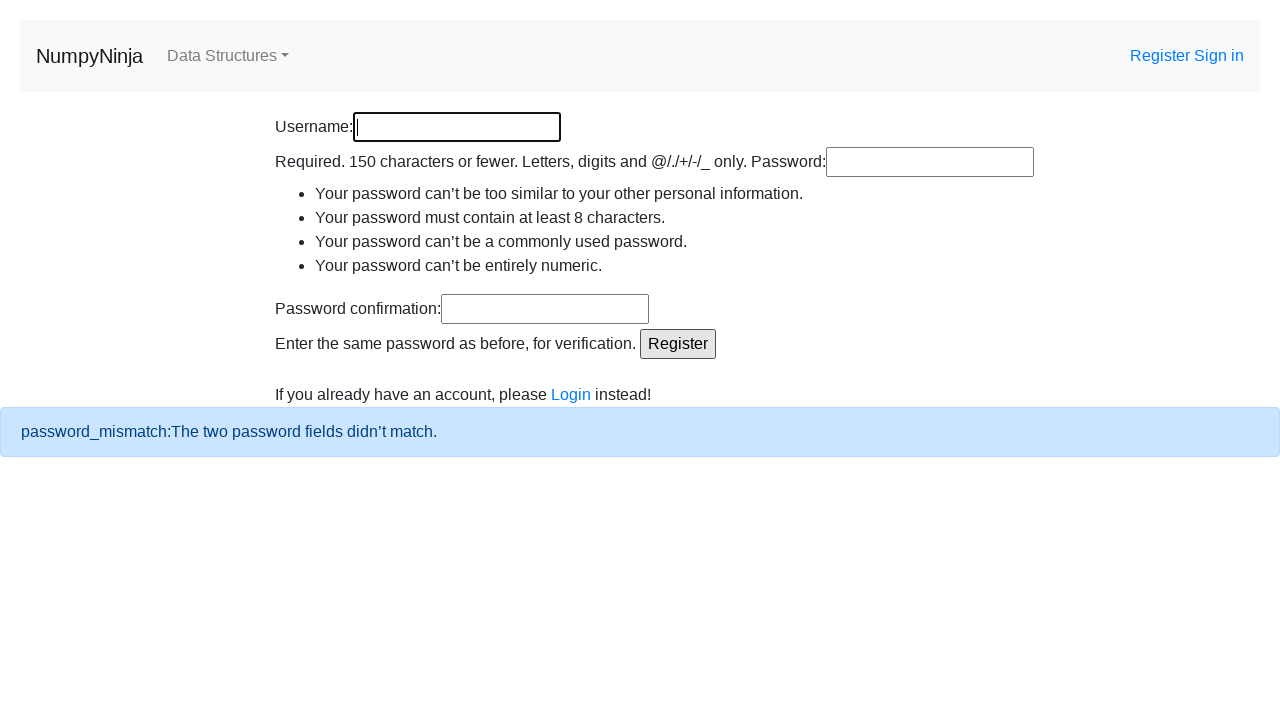

Validation error message appeared for all-numeric password
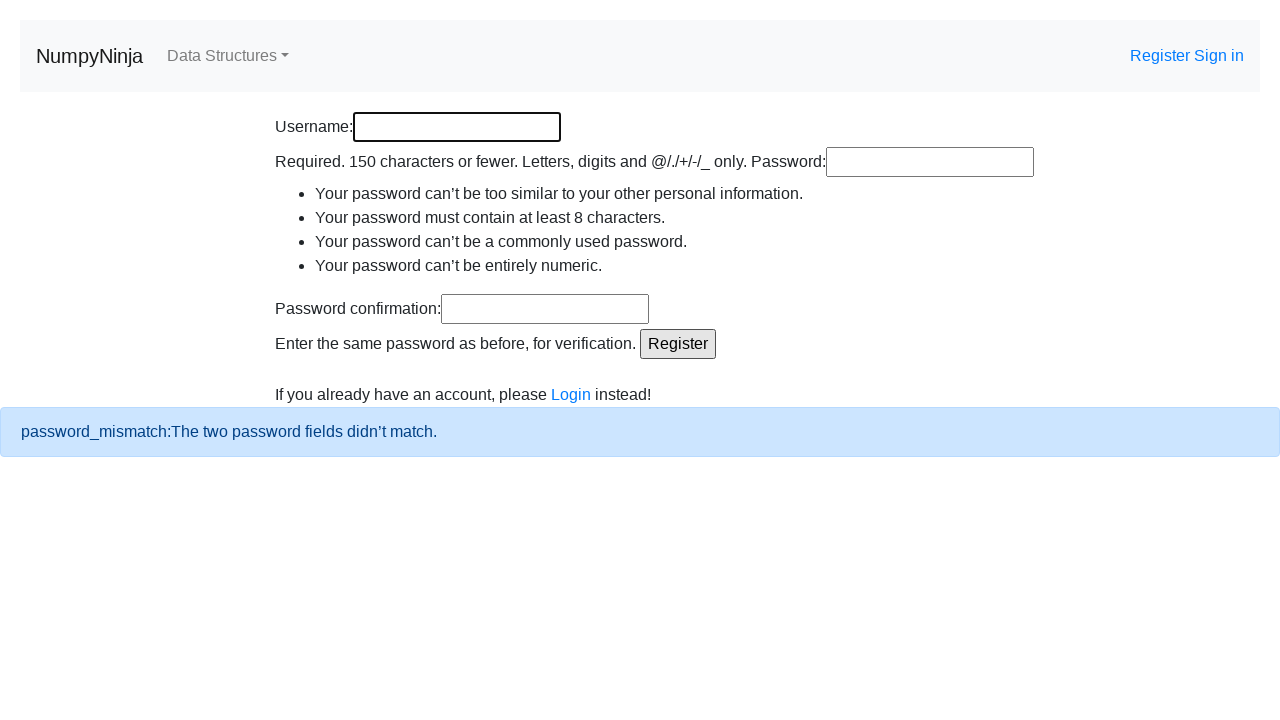

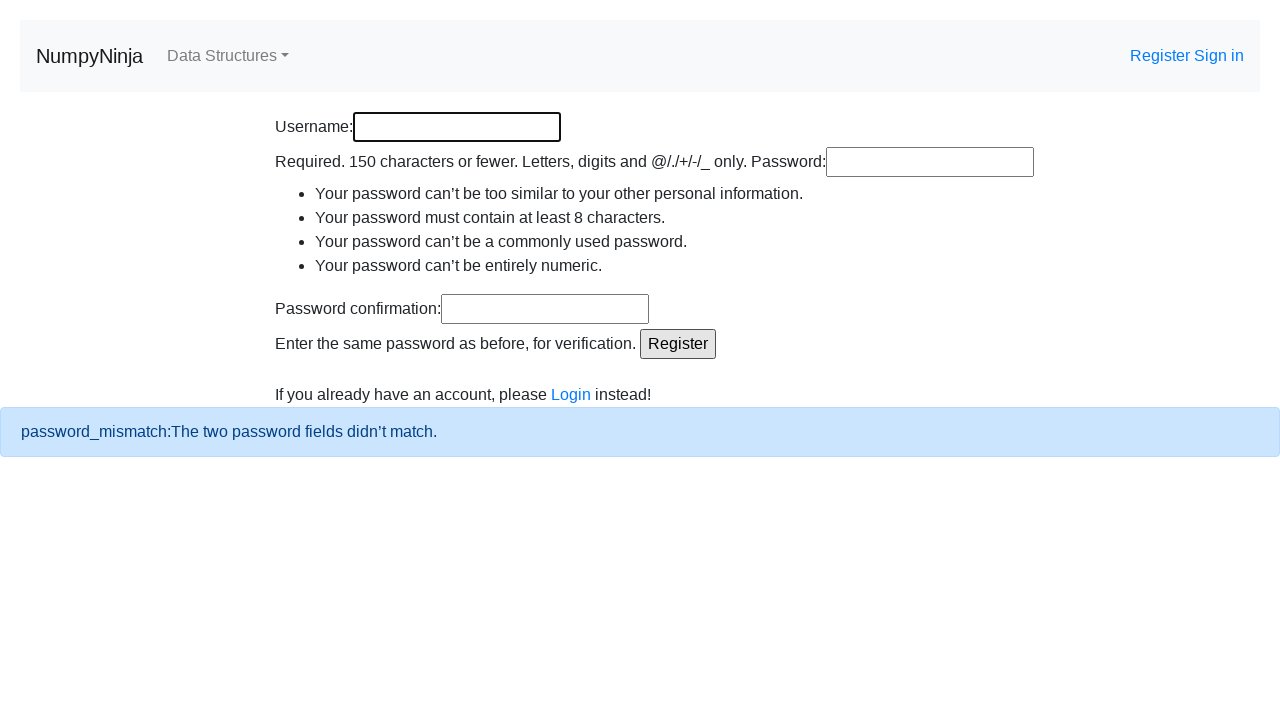